Opens the hamburger menu and navigates to the login page to verify the login form is displayed

Starting URL: https://katalon-demo-cura.herokuapp.com/

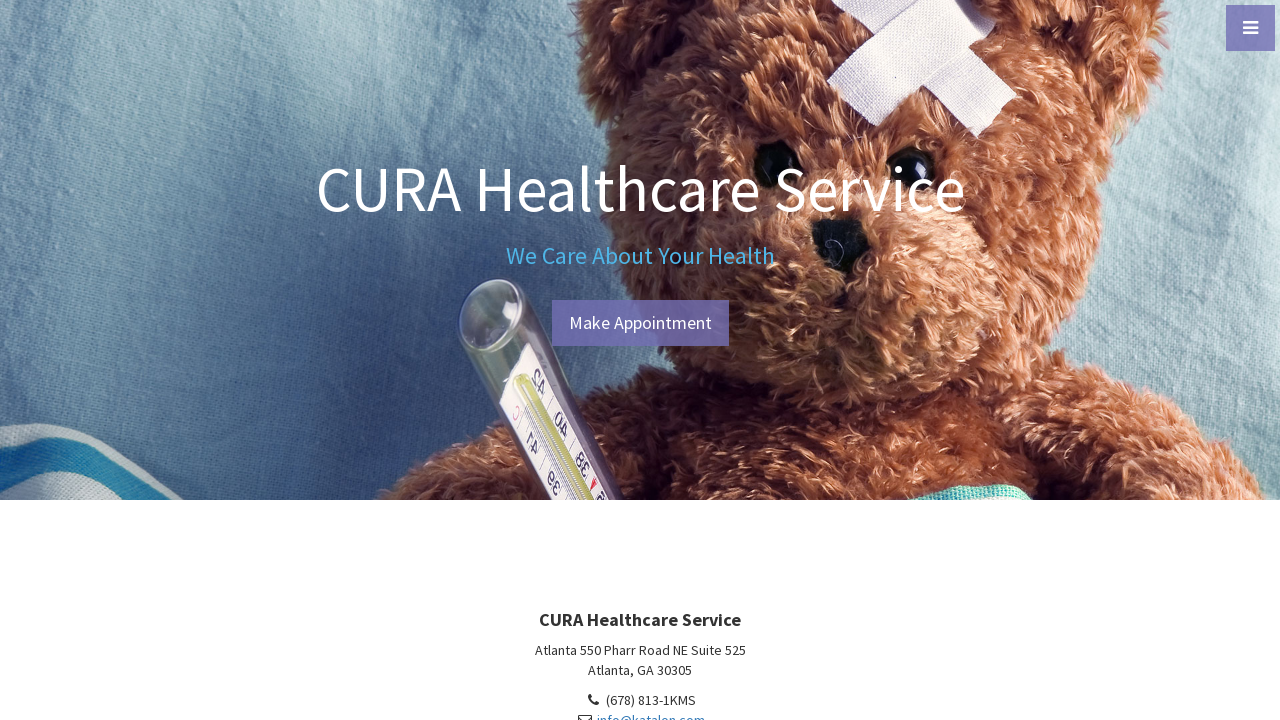

Clicked hamburger menu to open navigation at (1250, 28) on xpath=//a[@id='menu-toggle']
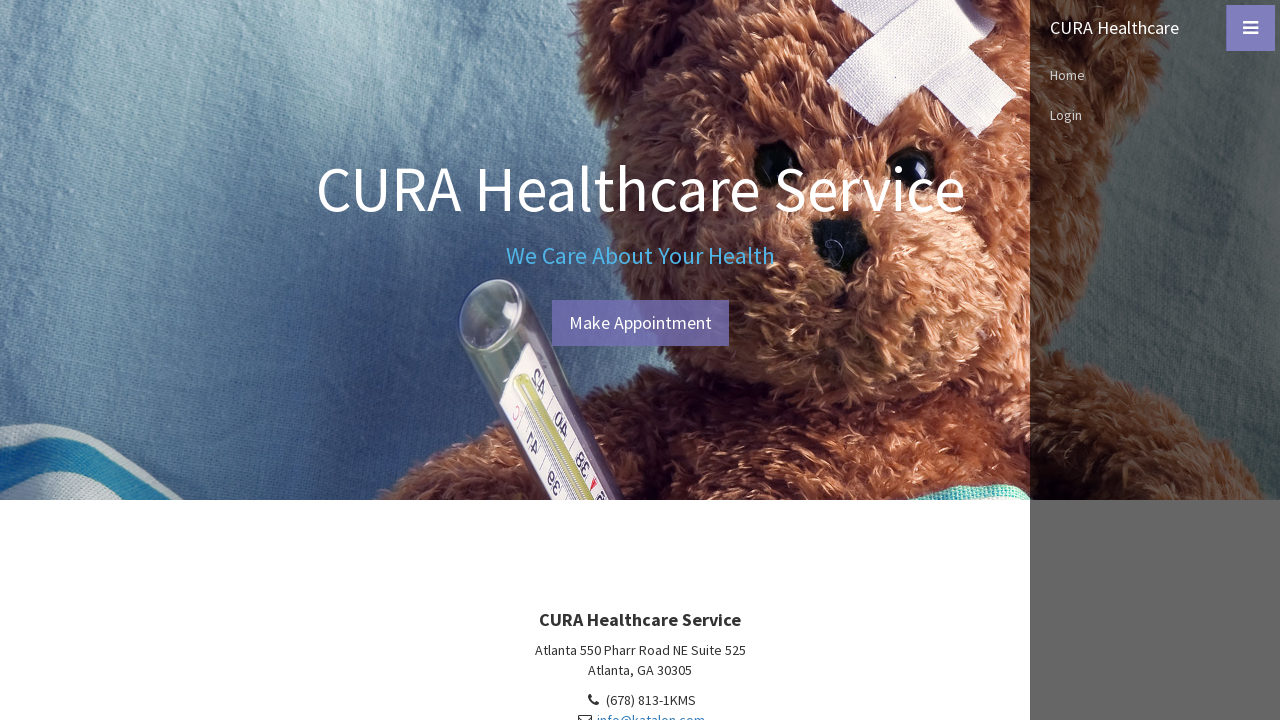

Clicked Login link from menu at (1155, 115) on xpath=//a[normalize-space()='Login']
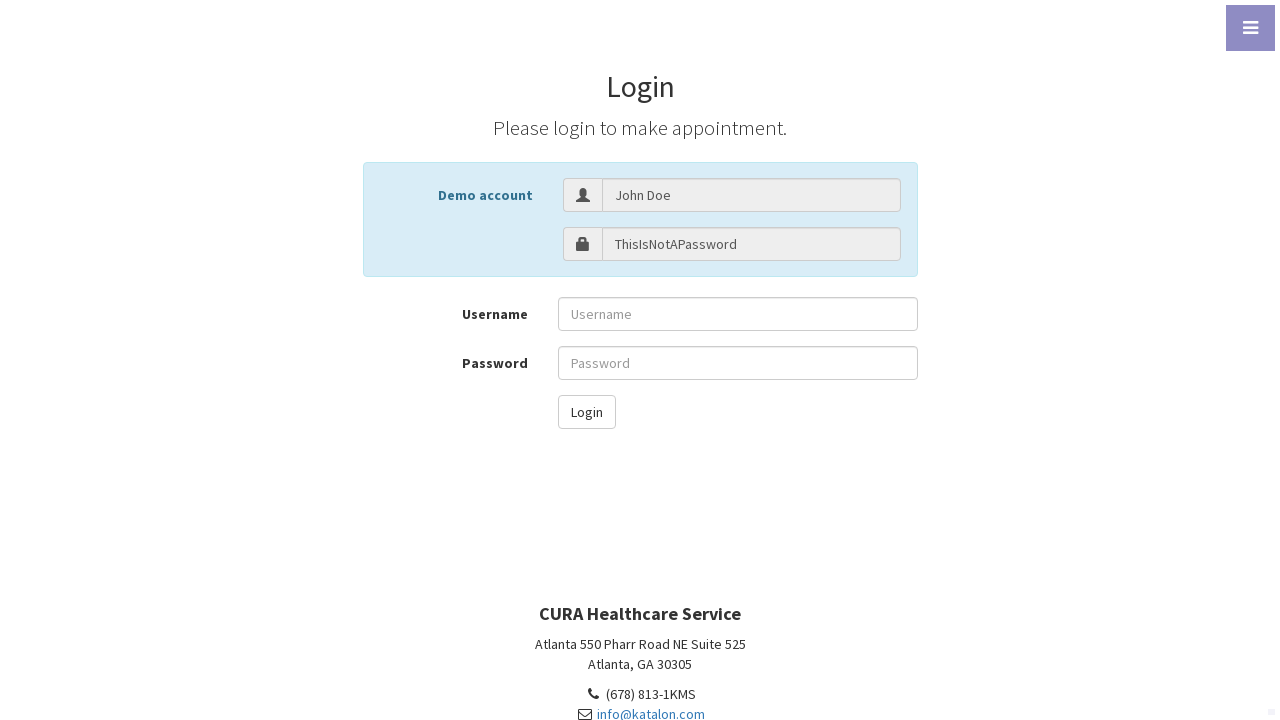

Located login page header element
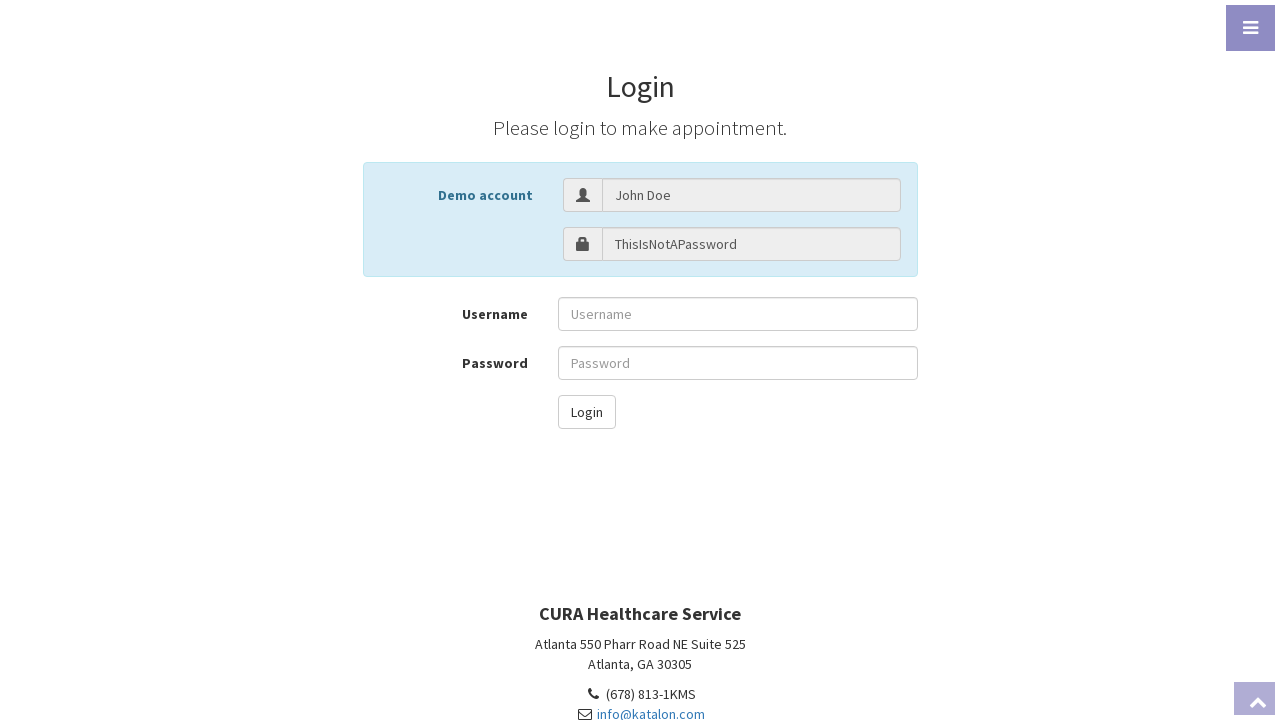

Verified login form is displayed with correct header
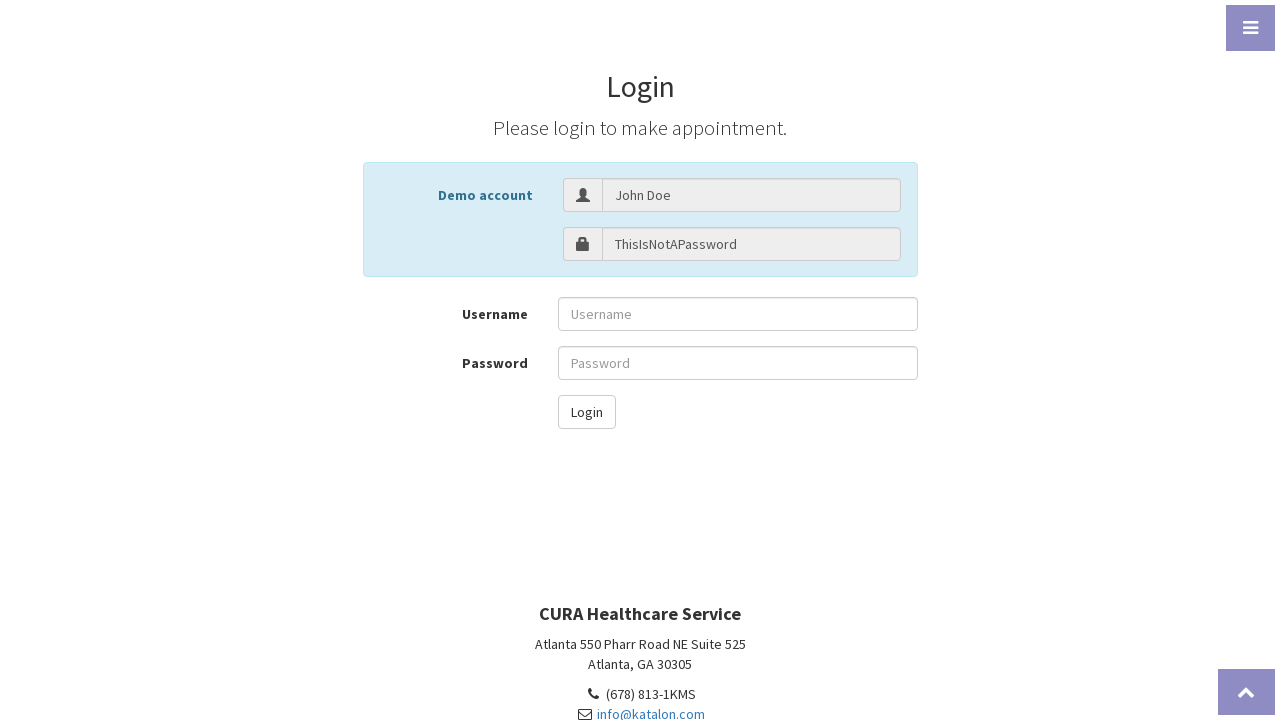

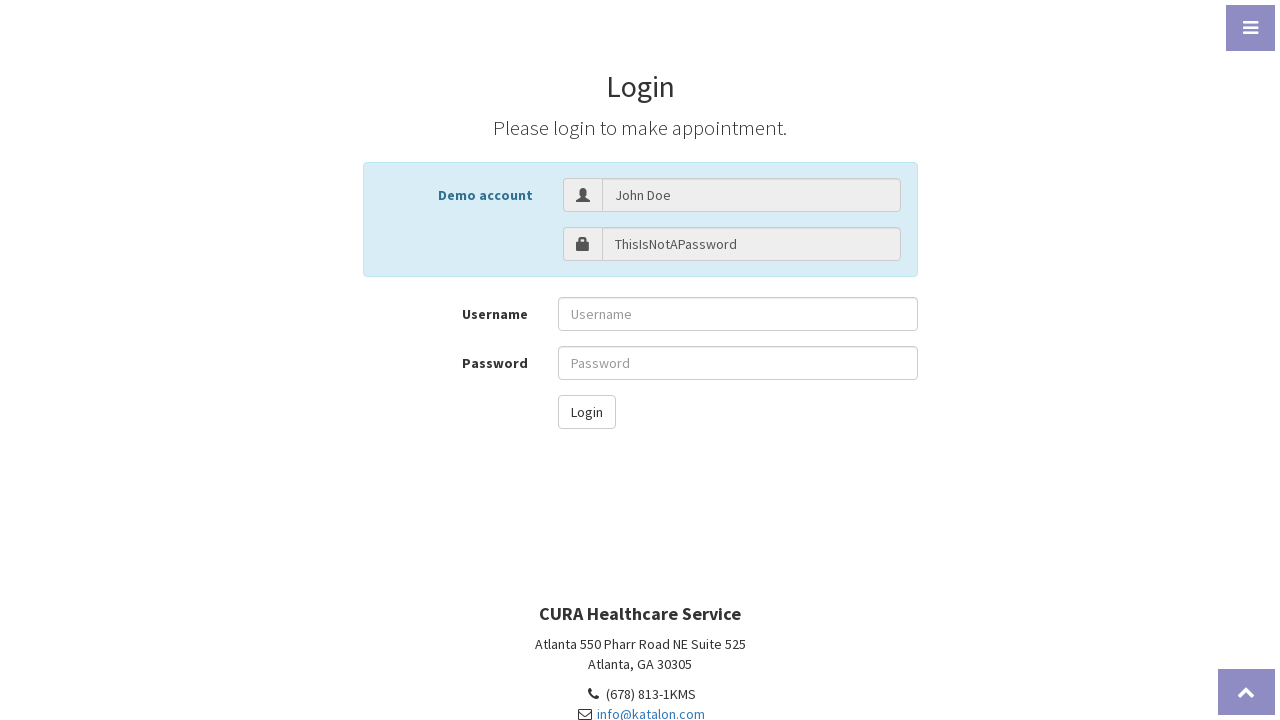